Tests interacting with shadow DOM elements by finding and filling an input field inside a shadow root

Starting URL: https://selectorshub.com/xpath-practice-page/

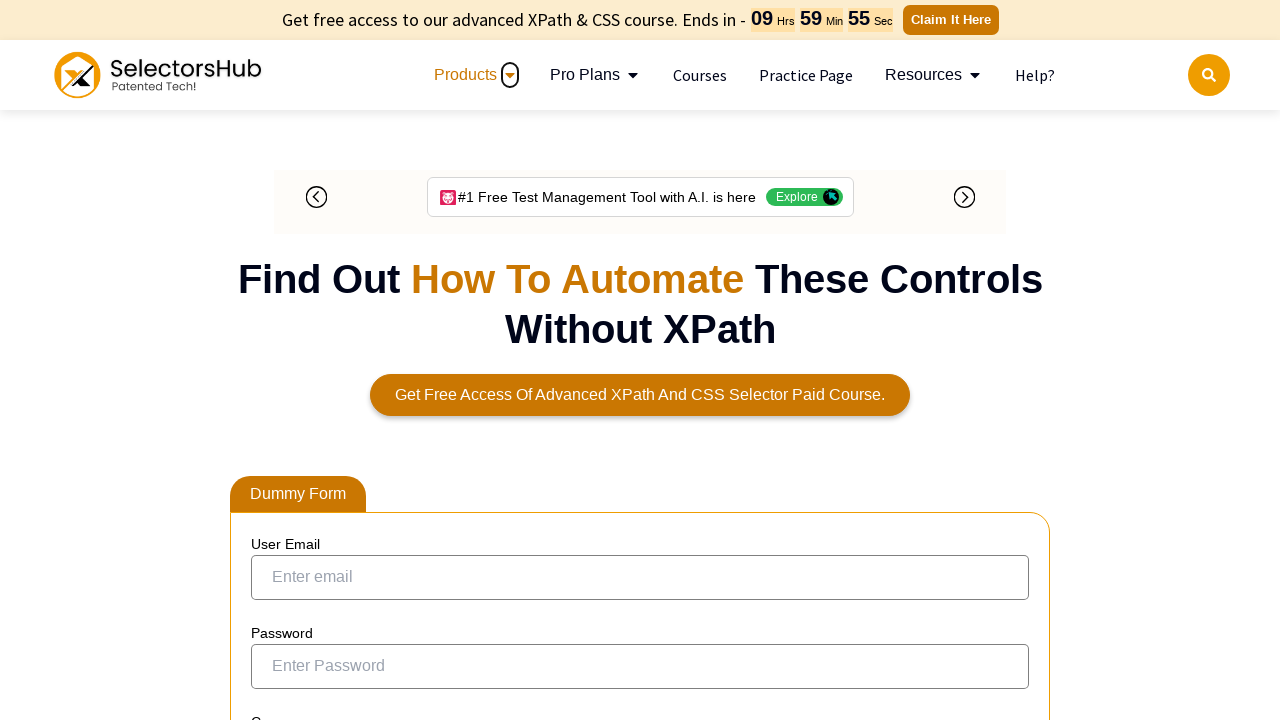

Accessed shadow DOM element with ID 'kils' inside shadow host '#userName'
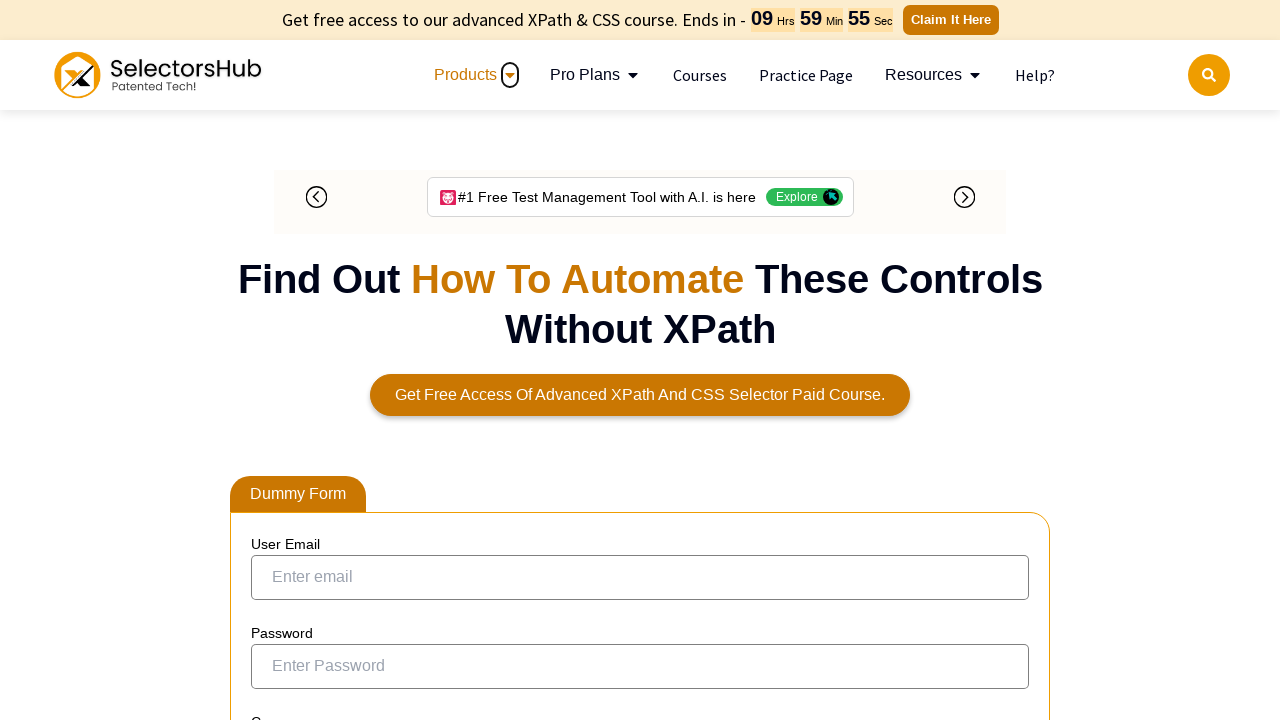

Filled shadow DOM input field with 'saba'
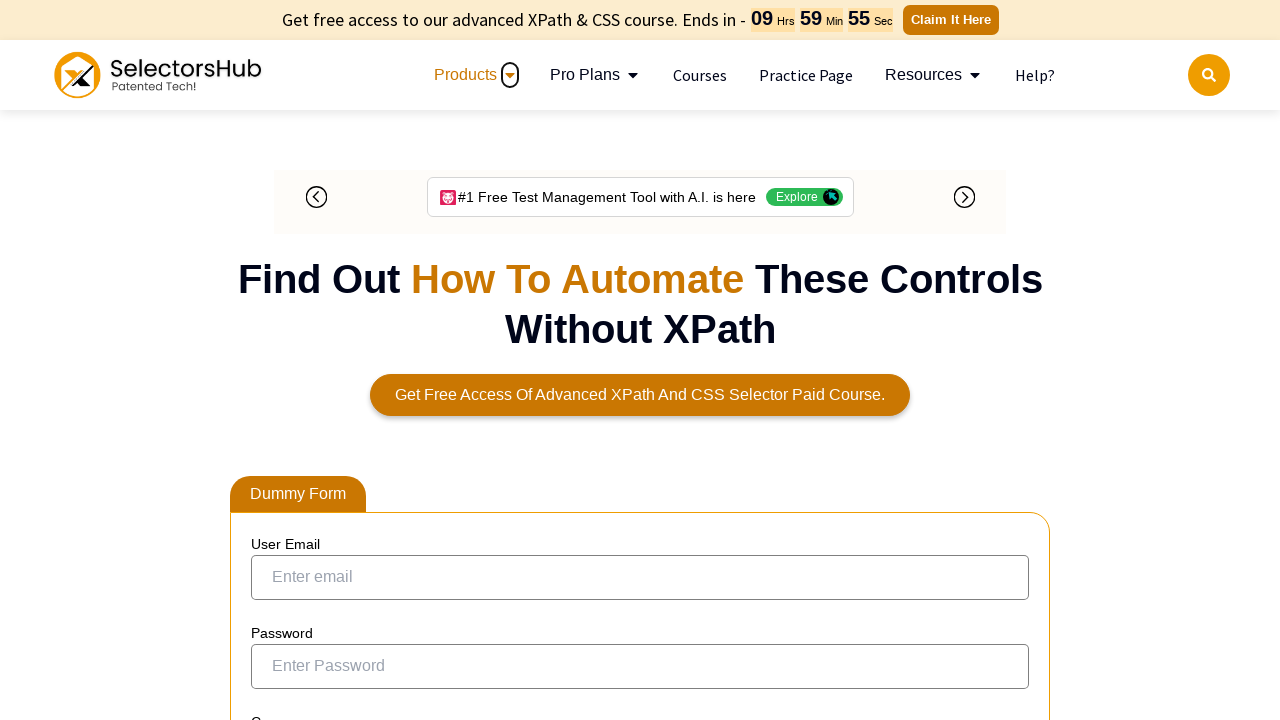

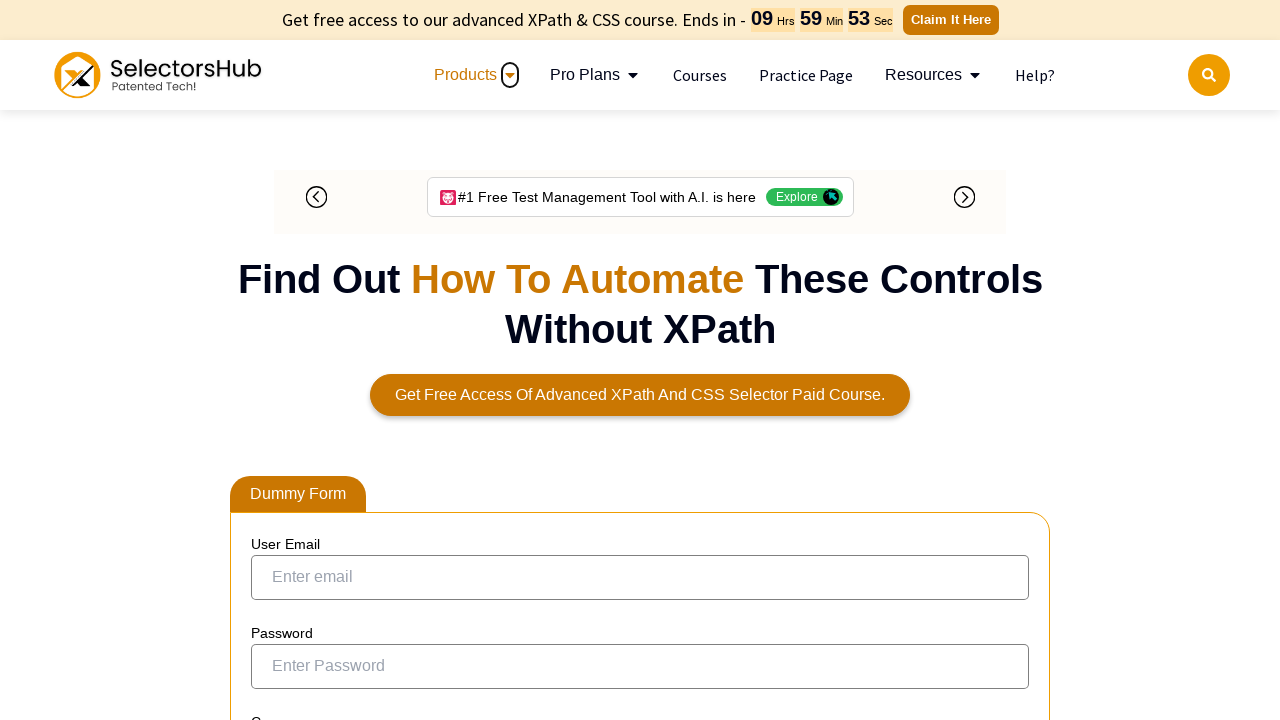